Tests the search functionality on Python.org by entering "pycon" as a search query and verifying that search results are returned.

Starting URL: http://www.python.org

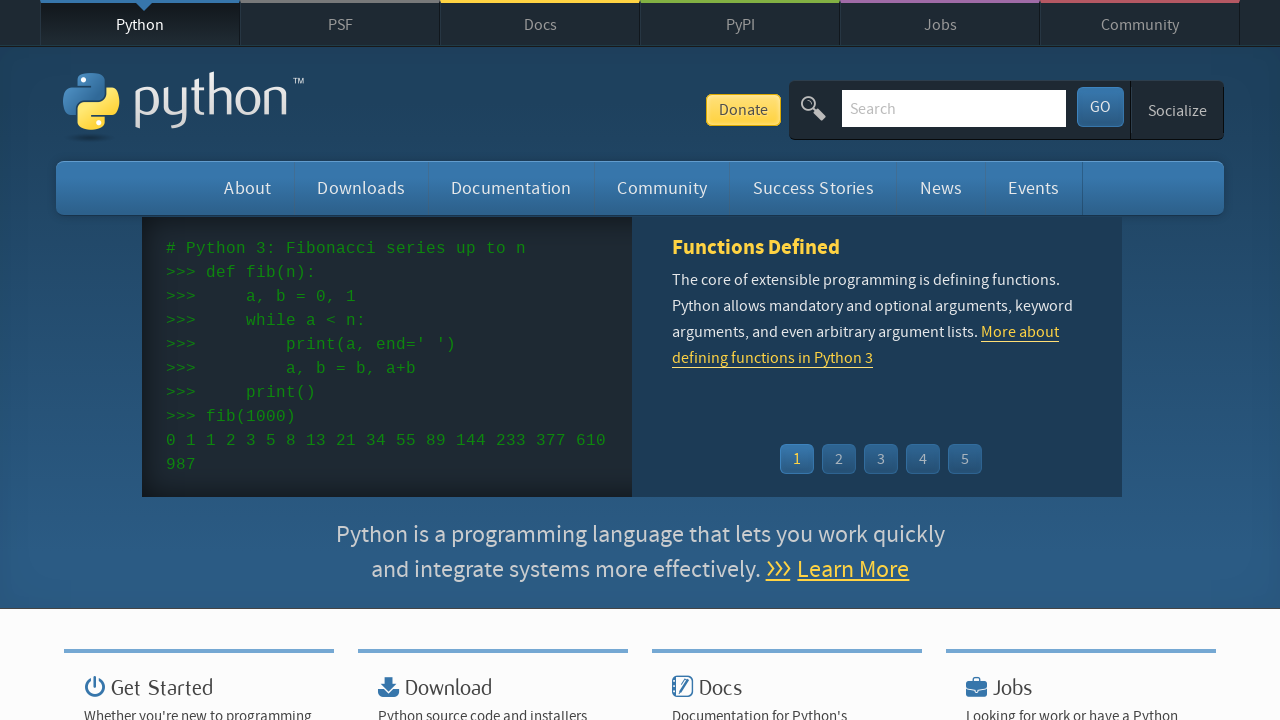

Page loaded (domcontentloaded state reached)
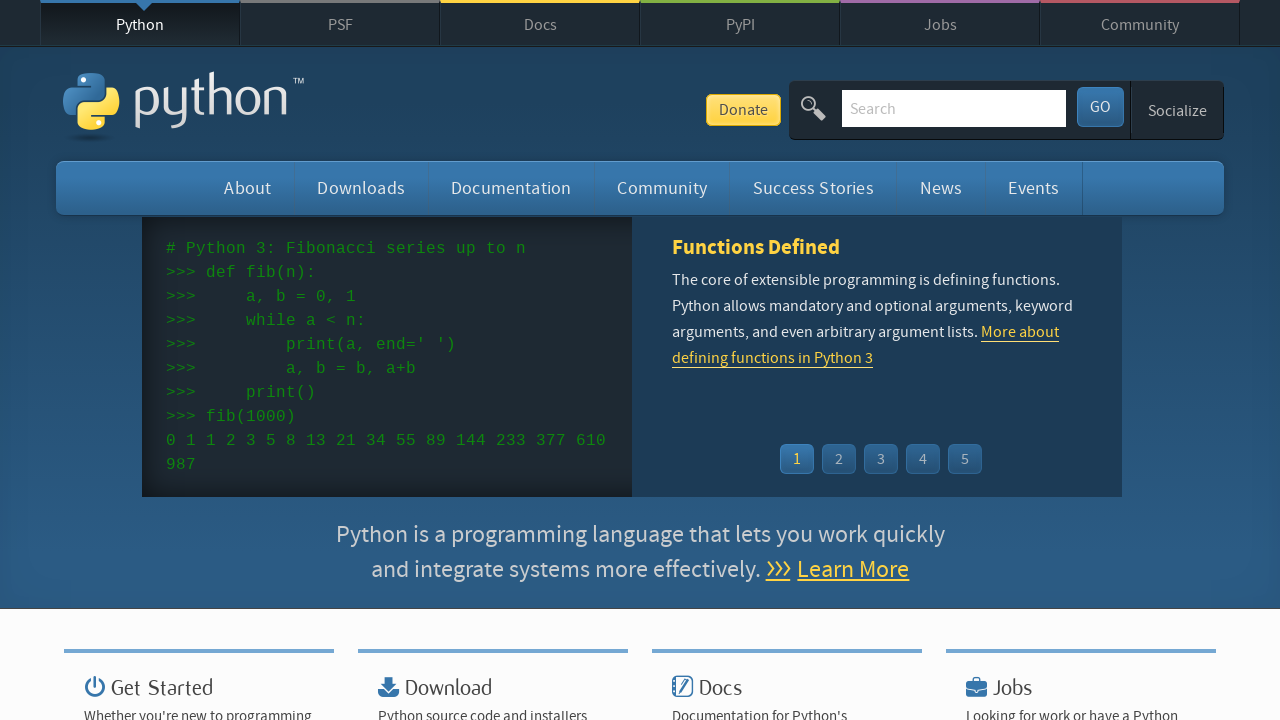

Filled search field with 'pycon' on input[name='q']
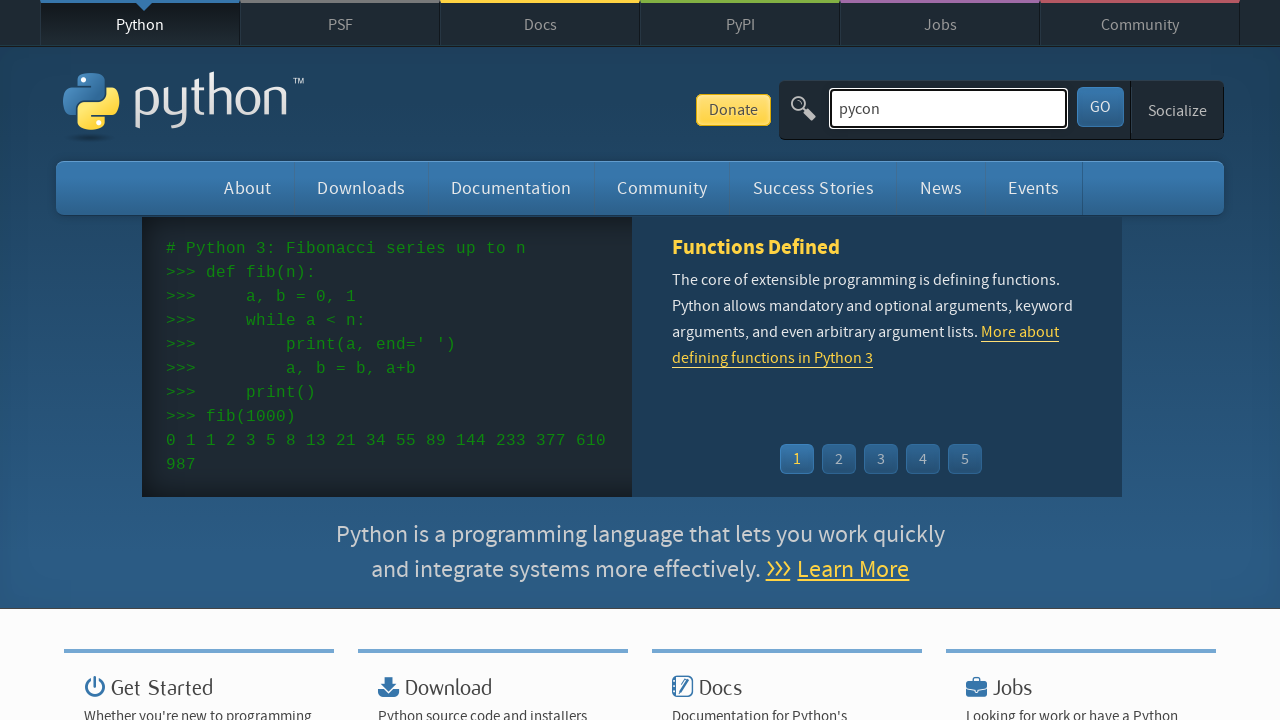

Pressed Enter to submit search query on input[name='q']
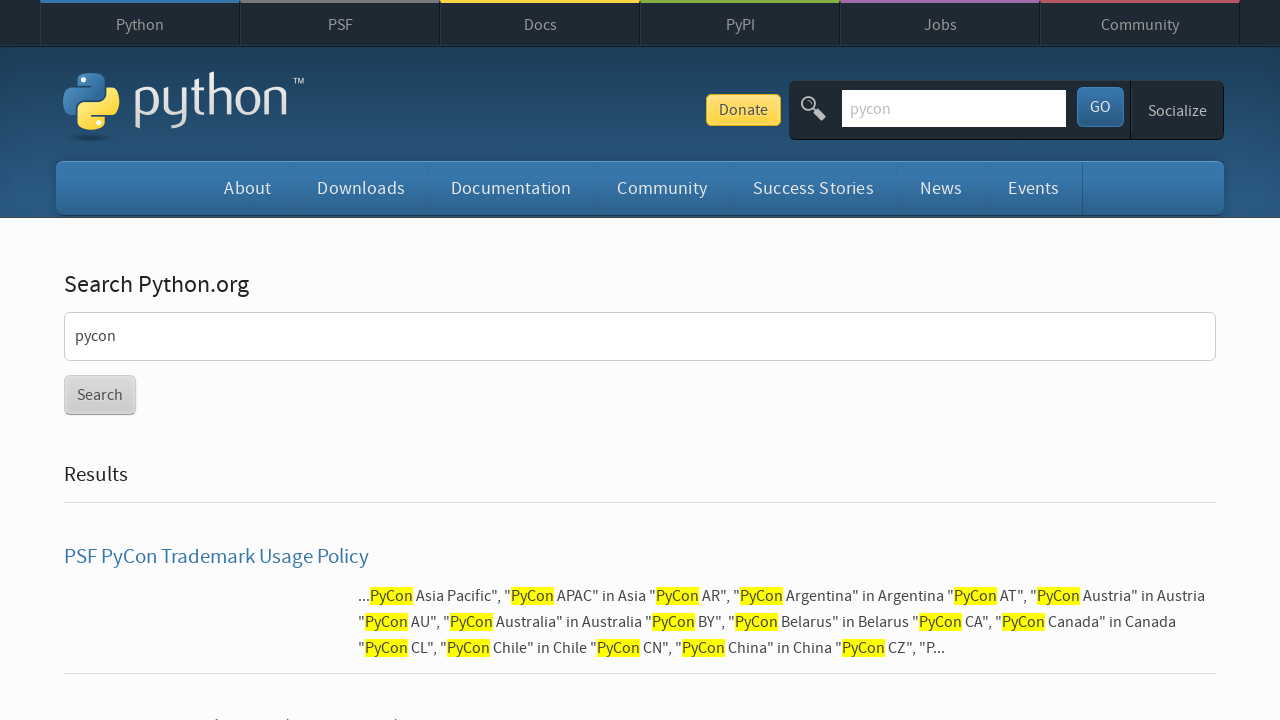

Search results page loaded (domcontentloaded state reached)
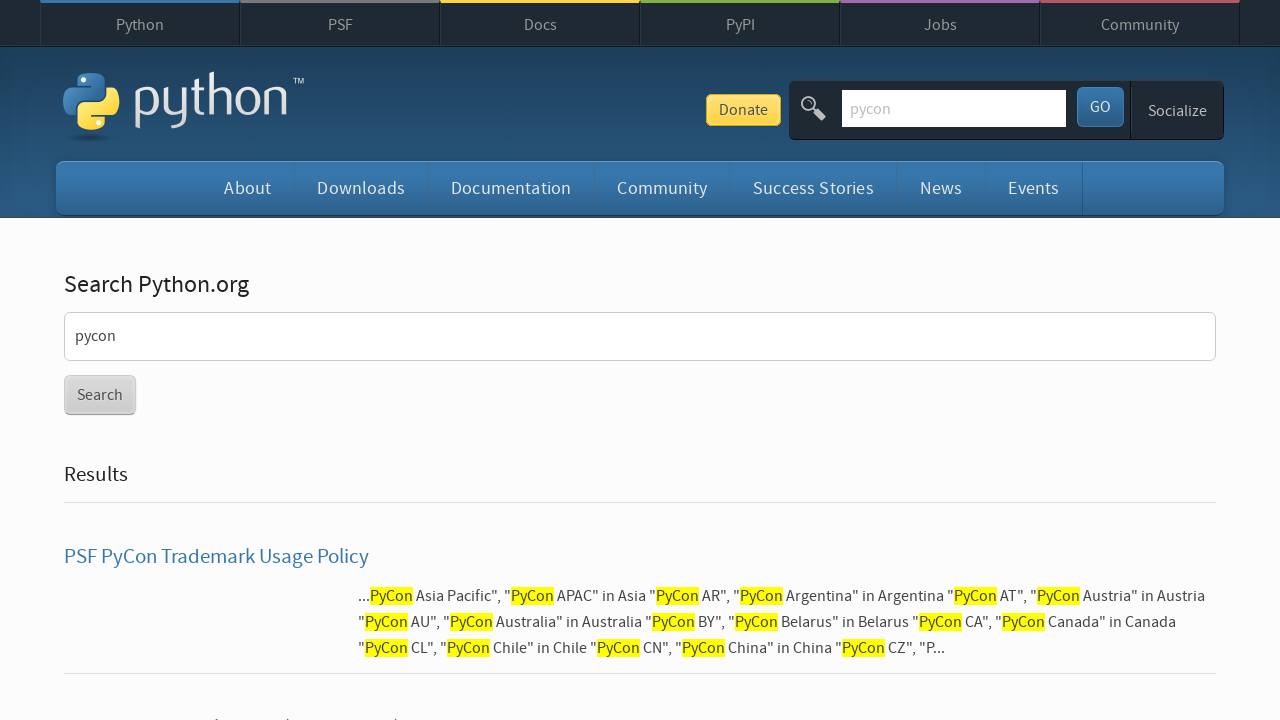

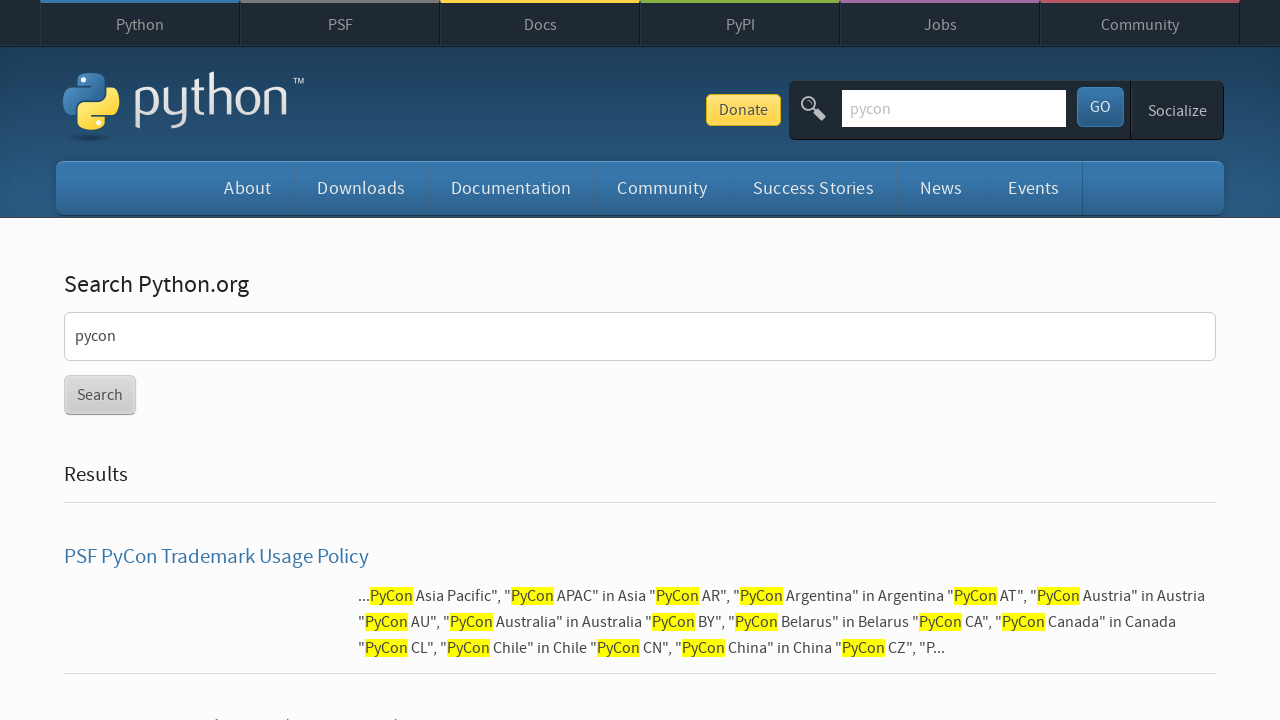